Tests a UI element that requires multiple clicks on a button until a popup dialog appears with the text "该弹框点击两次后才会弹出" (This popup appears after clicking twice).

Starting URL: https://vip.ceshiren.com/#/ui_study

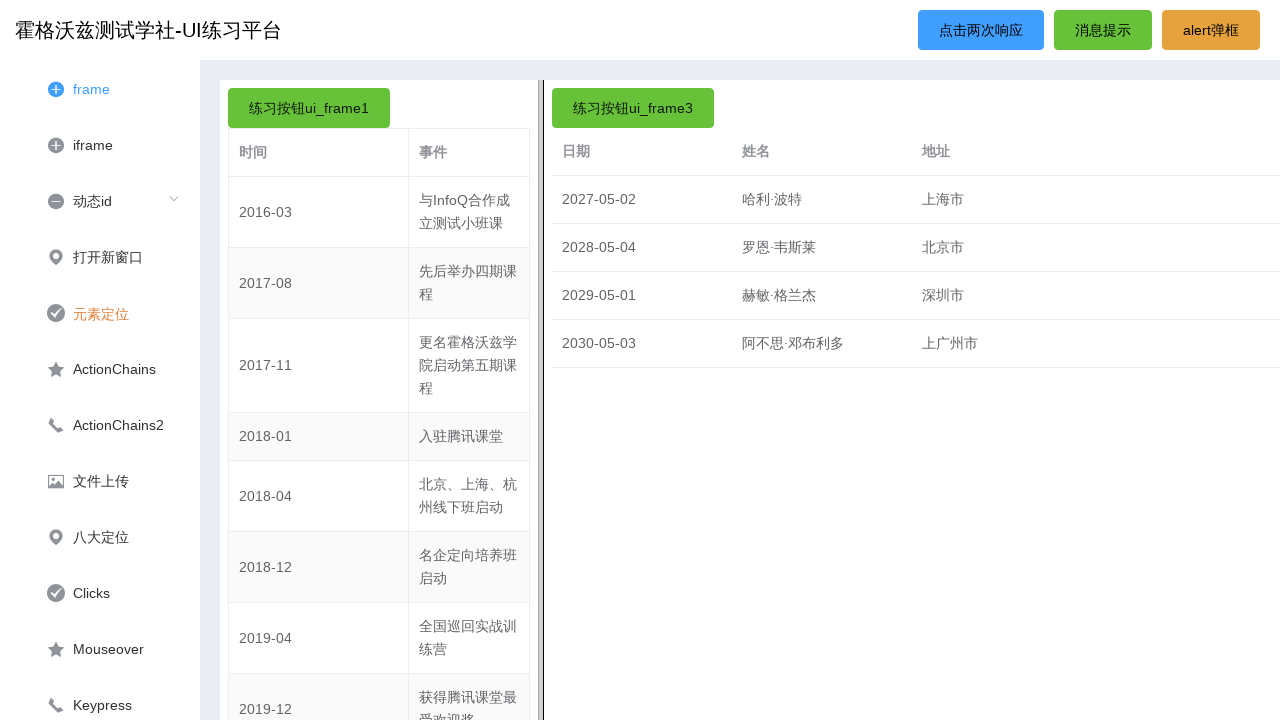

Clicked primary button (attempt 1) at (981, 30) on #primary_btn
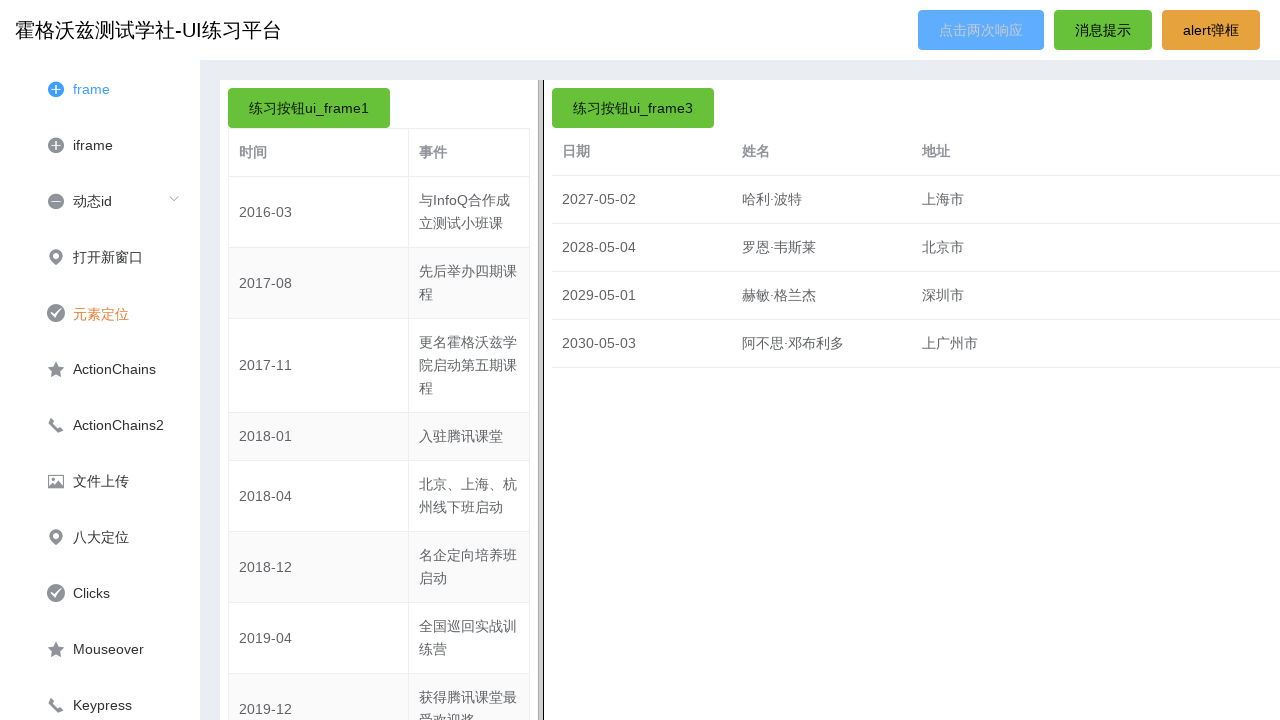

Clicked primary button (attempt 2) at (981, 30) on #primary_btn
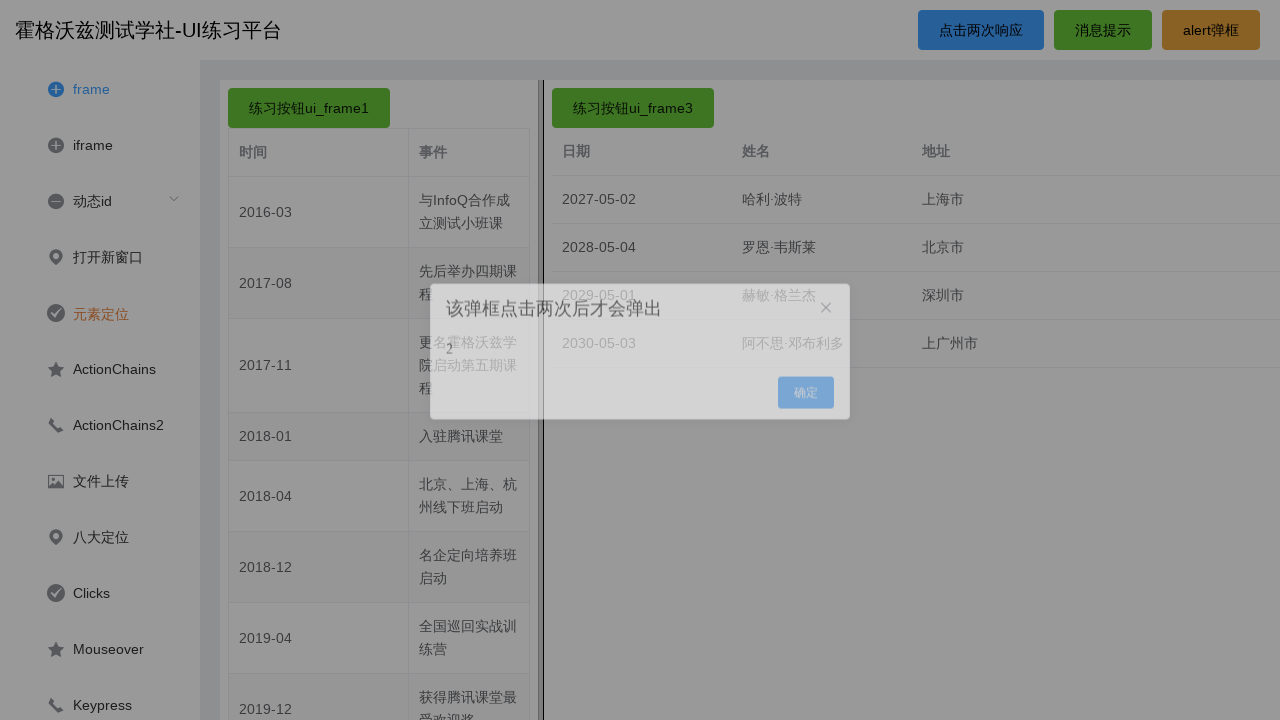

Popup dialog with expected text is now visible
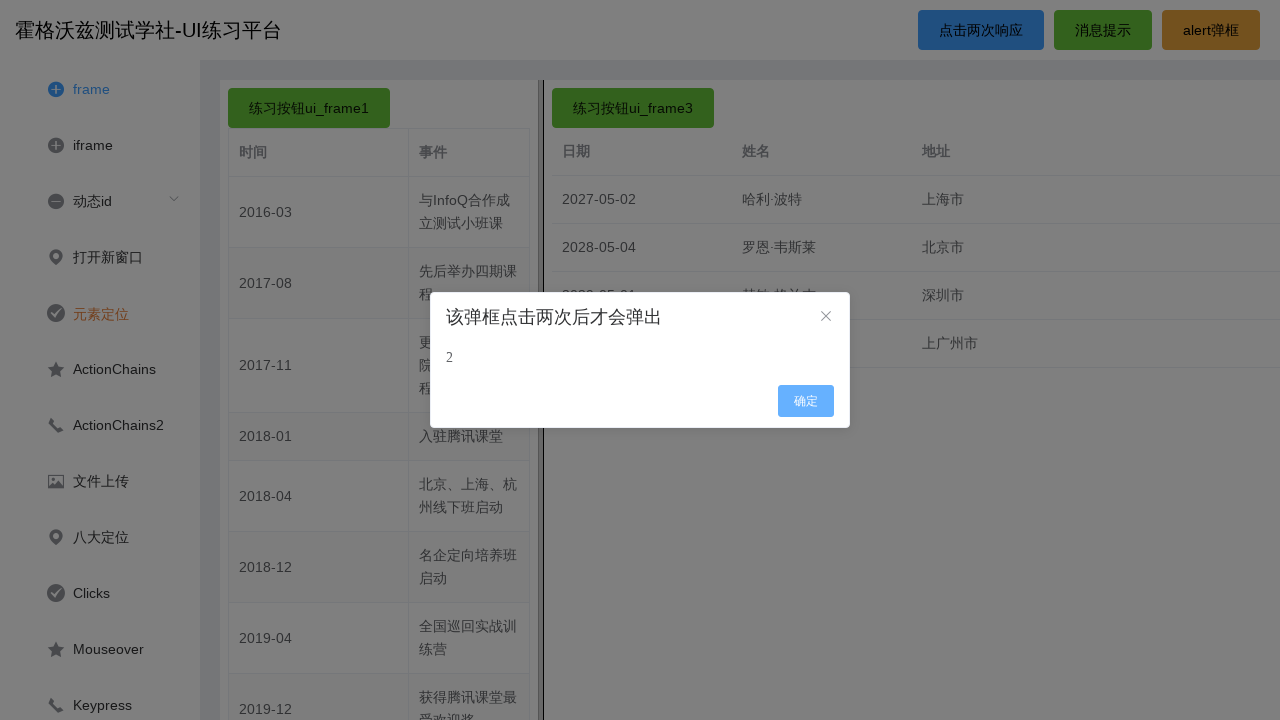

Confirmed popup element '该弹框点击两次后才会弹出' is fully visible
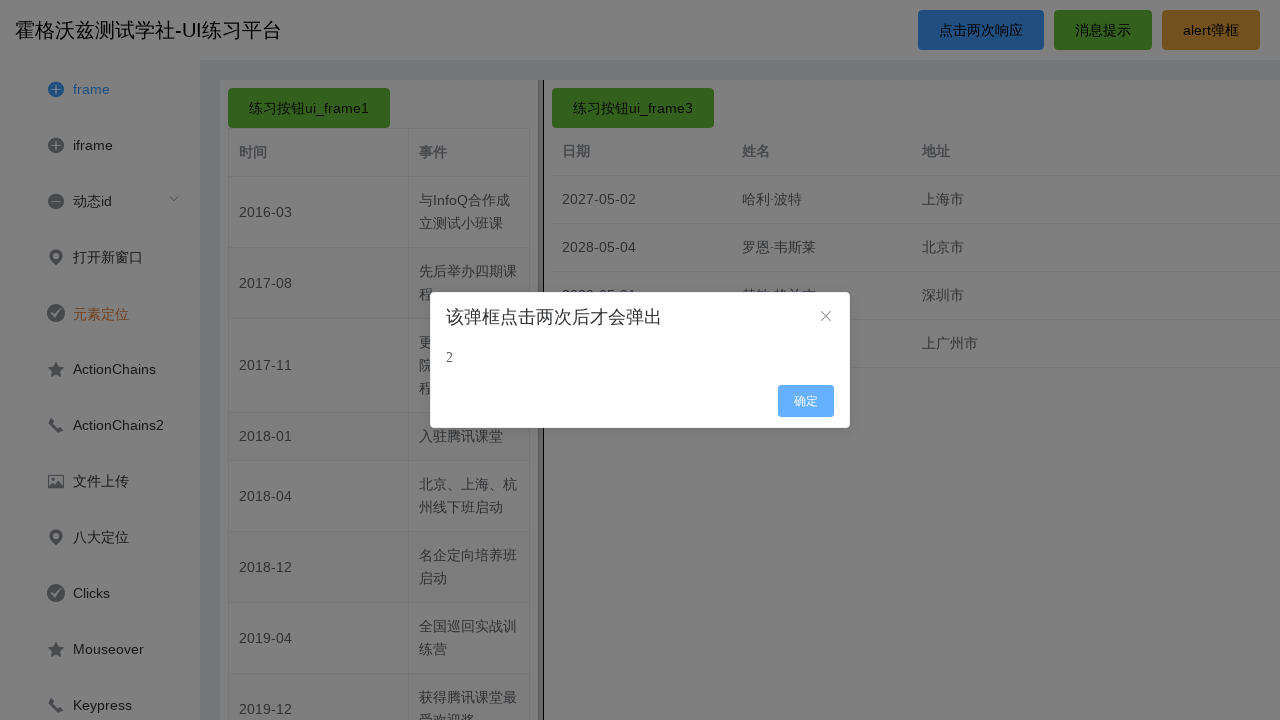

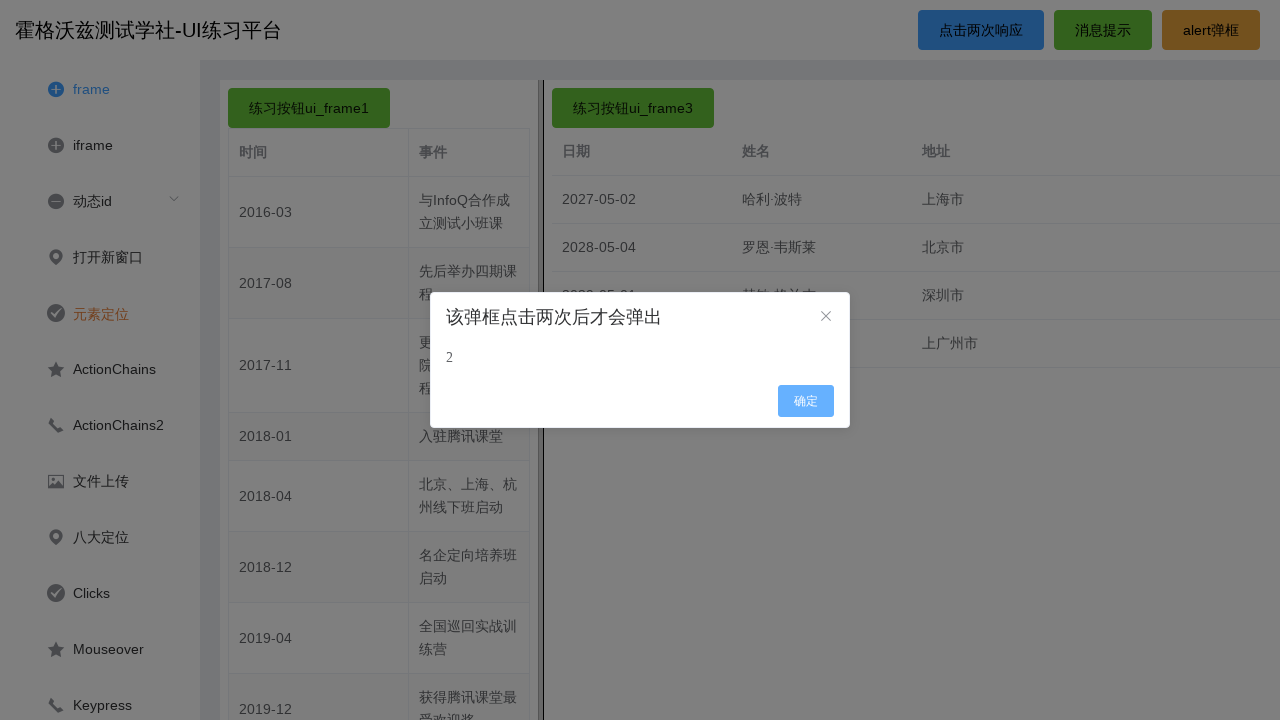